Tests dynamic loading by clicking Example 1 link, starting the load, waiting for loading indicator to disappear, and verifying the loaded content.

Starting URL: http://the-internet.herokuapp.com/dynamic_loading

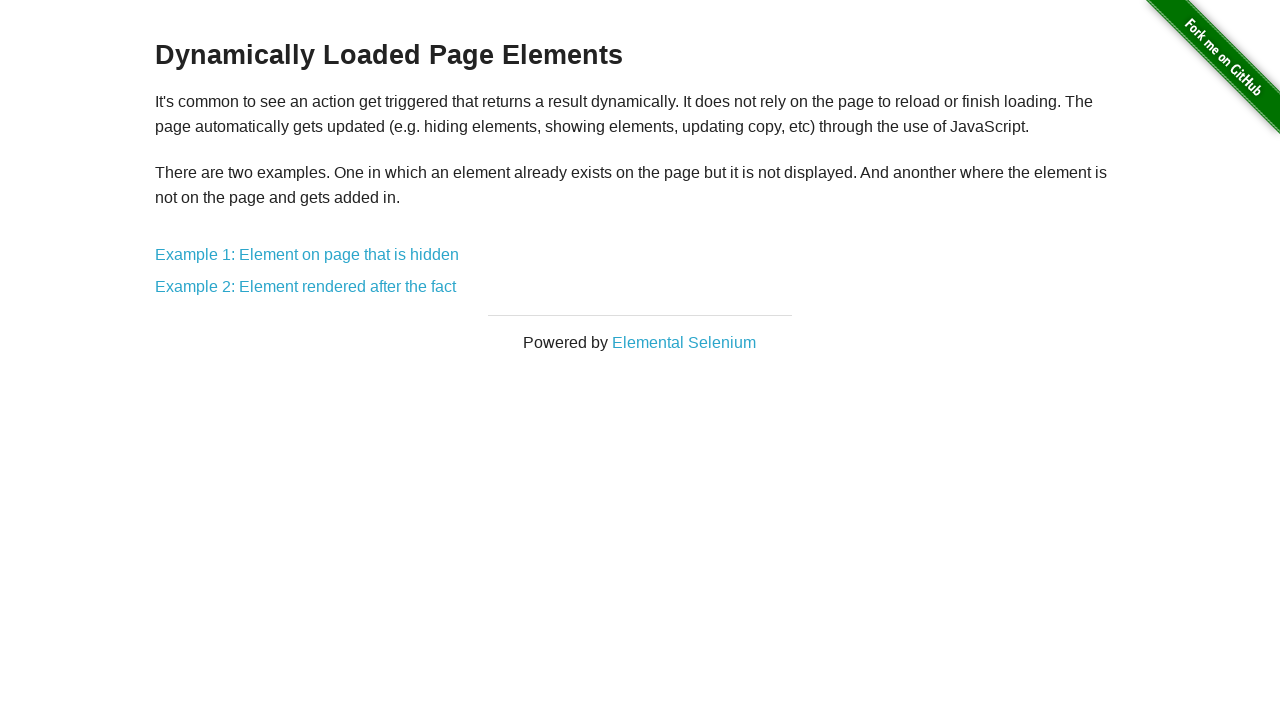

Clicked Example 1: Element on page that is hidden link at (307, 255) on text=Example 1: Element on page that is hidden
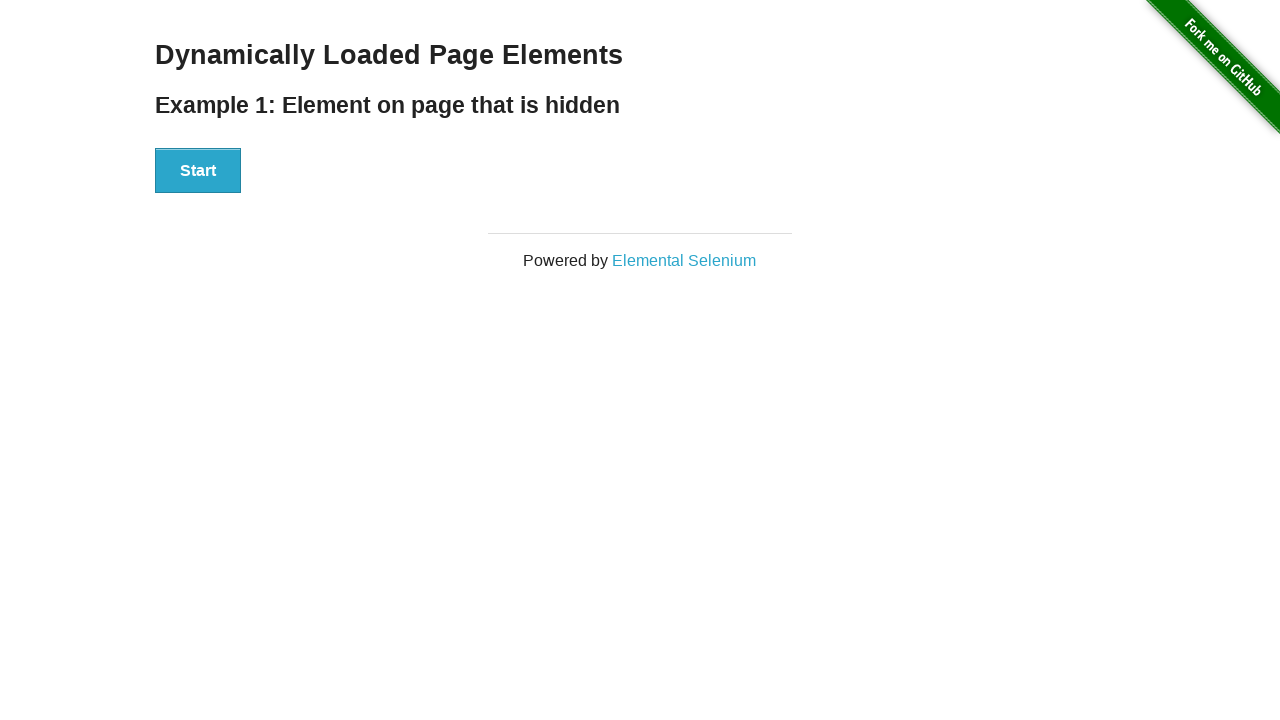

Clicked start button to begin dynamic loading at (198, 171) on #start button
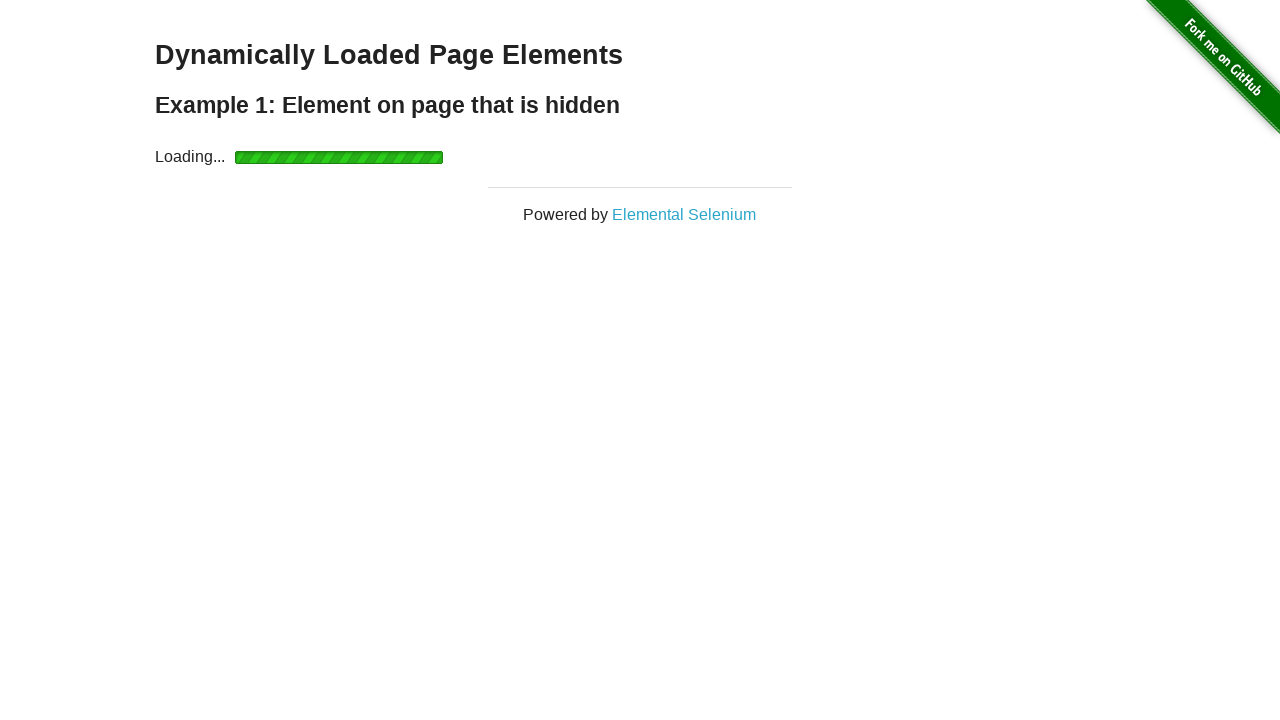

Start section hidden after clicking
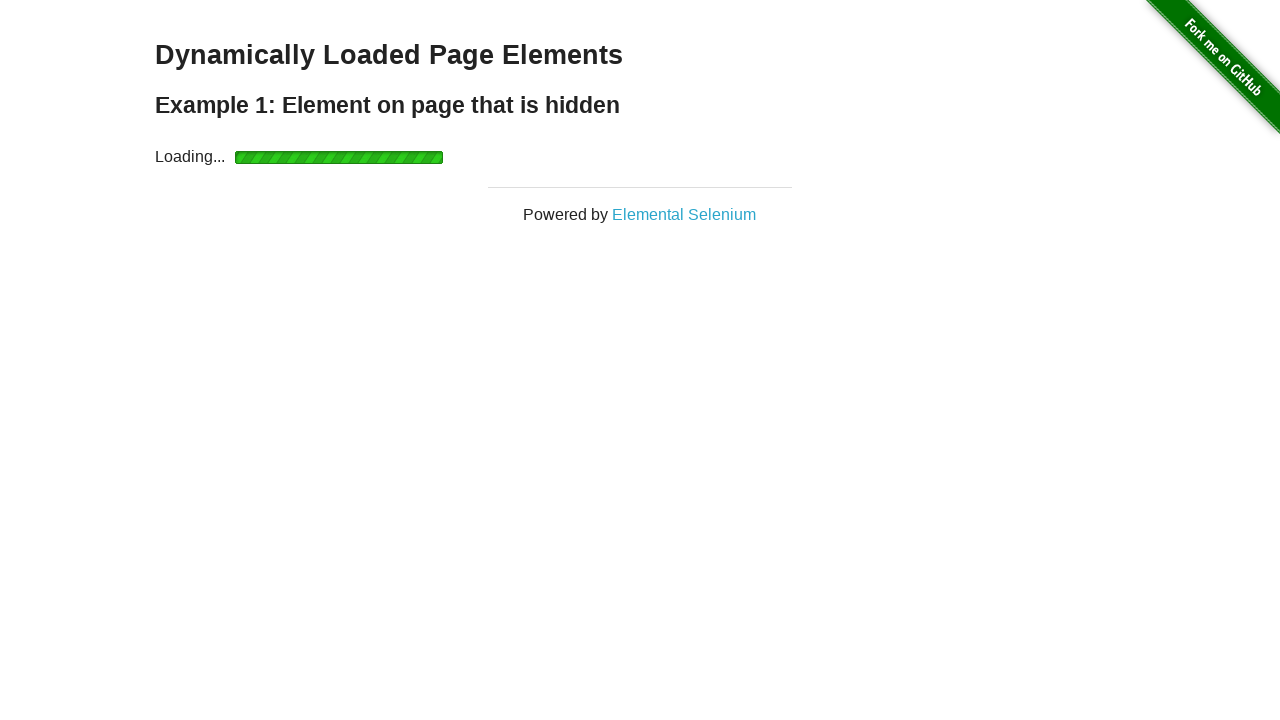

Loading indicator disappeared, dynamic content loaded
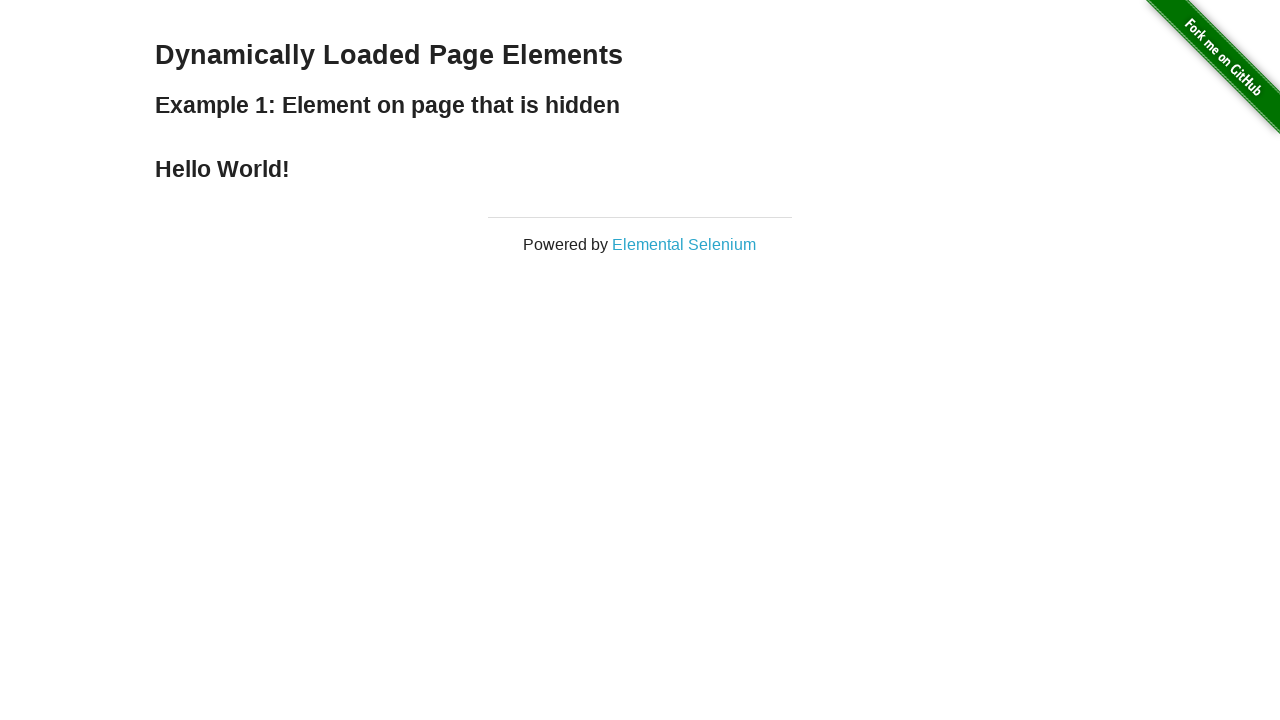

Retrieved finish text content
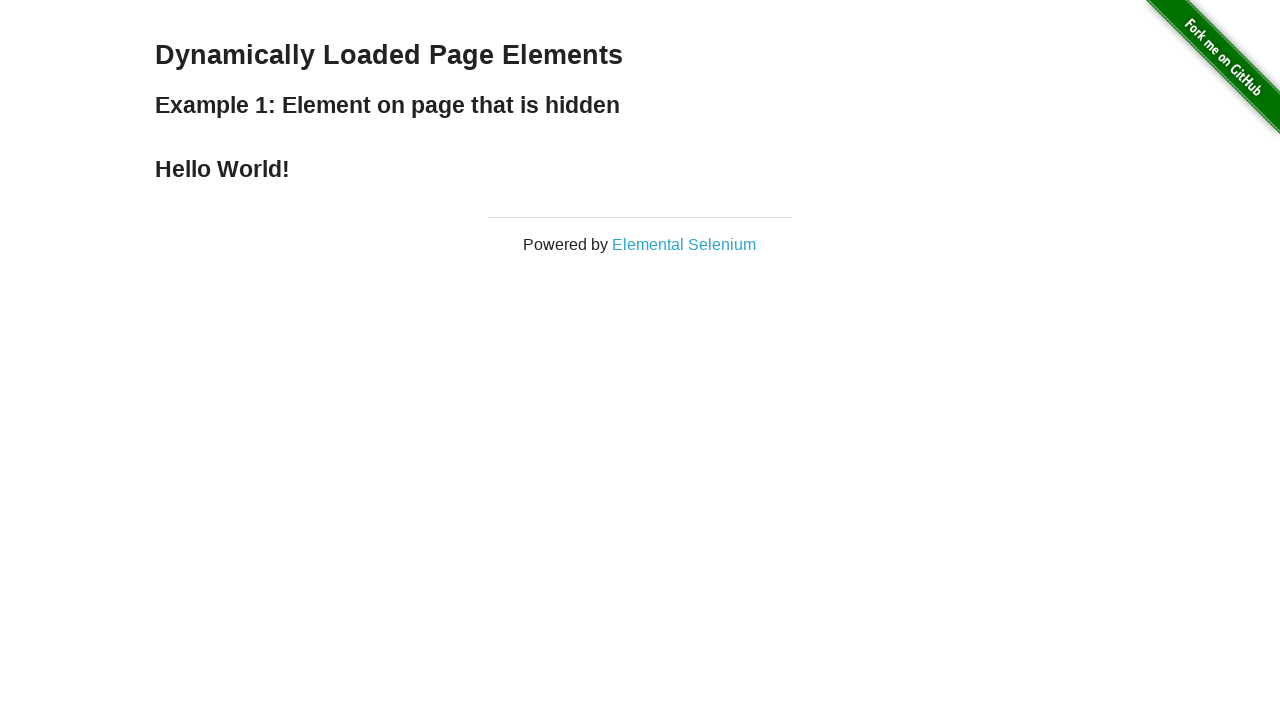

Verified finish text equals 'Hello World!'
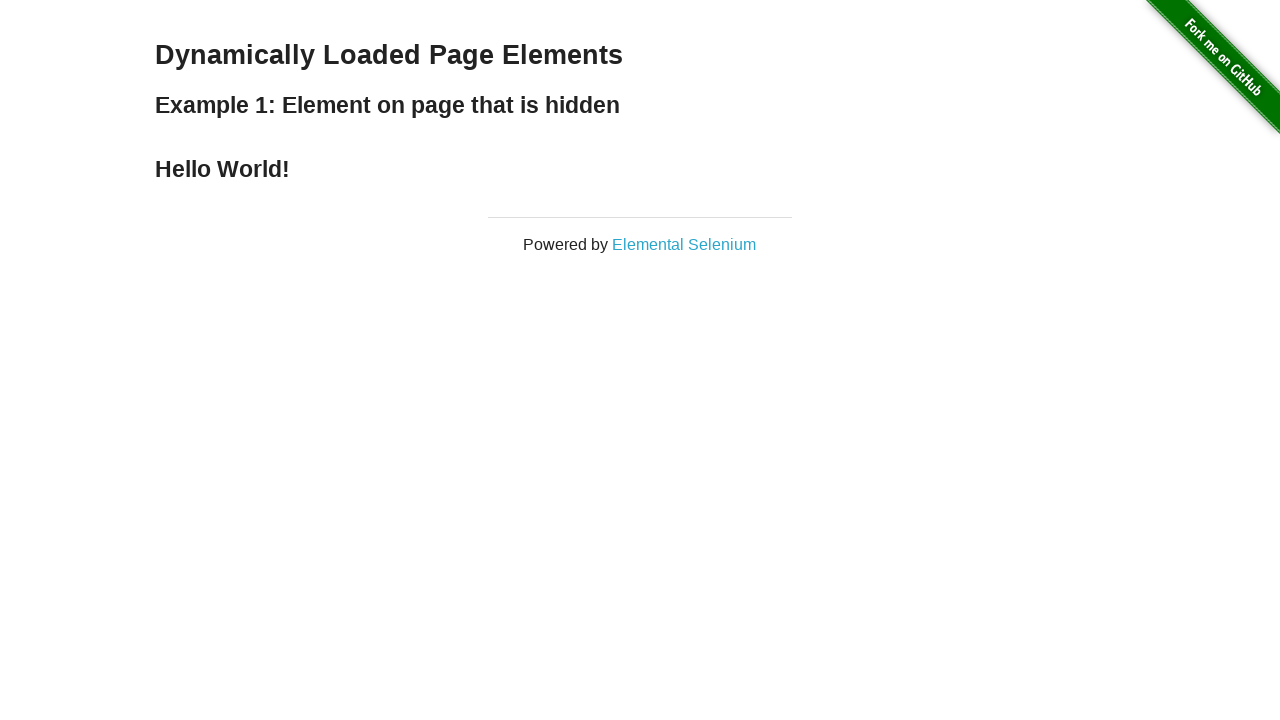

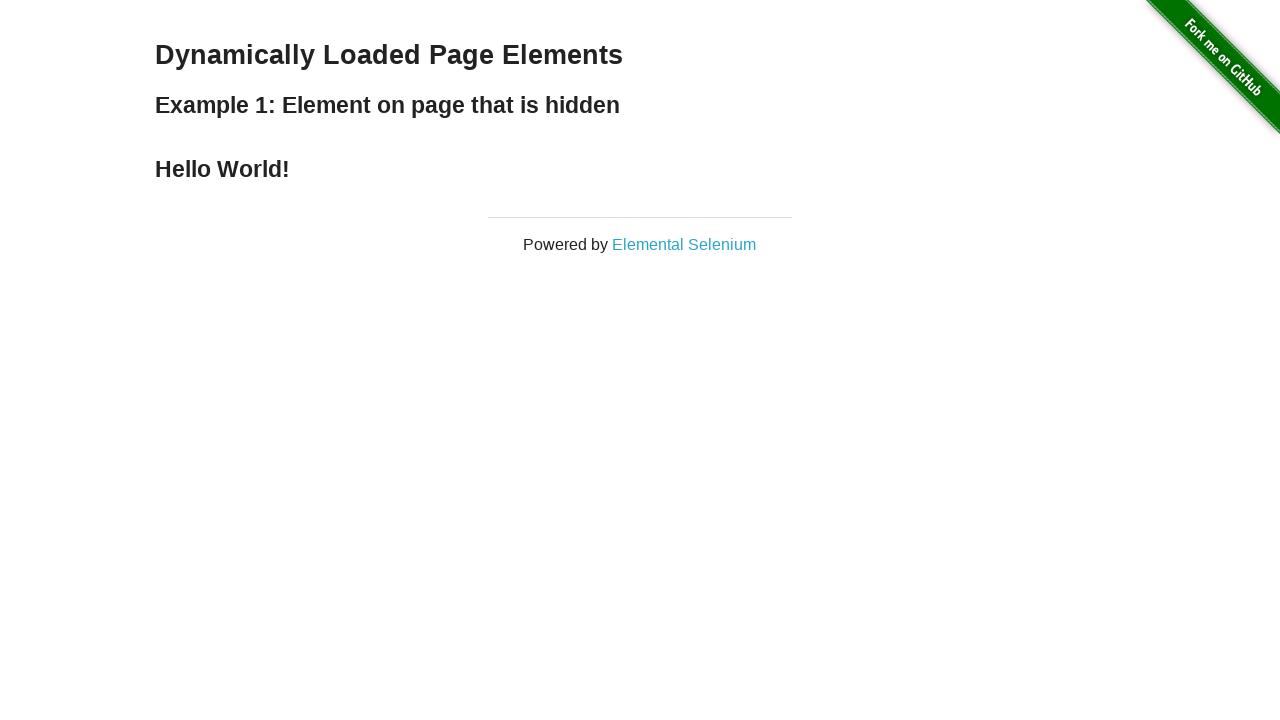